Tests the complete purchase flow by selecting a Nokia Lumia phone, adding it to cart, filling in order details (name, country, city, card info), and completing the purchase.

Starting URL: https://www.demoblaze.com/index.html#

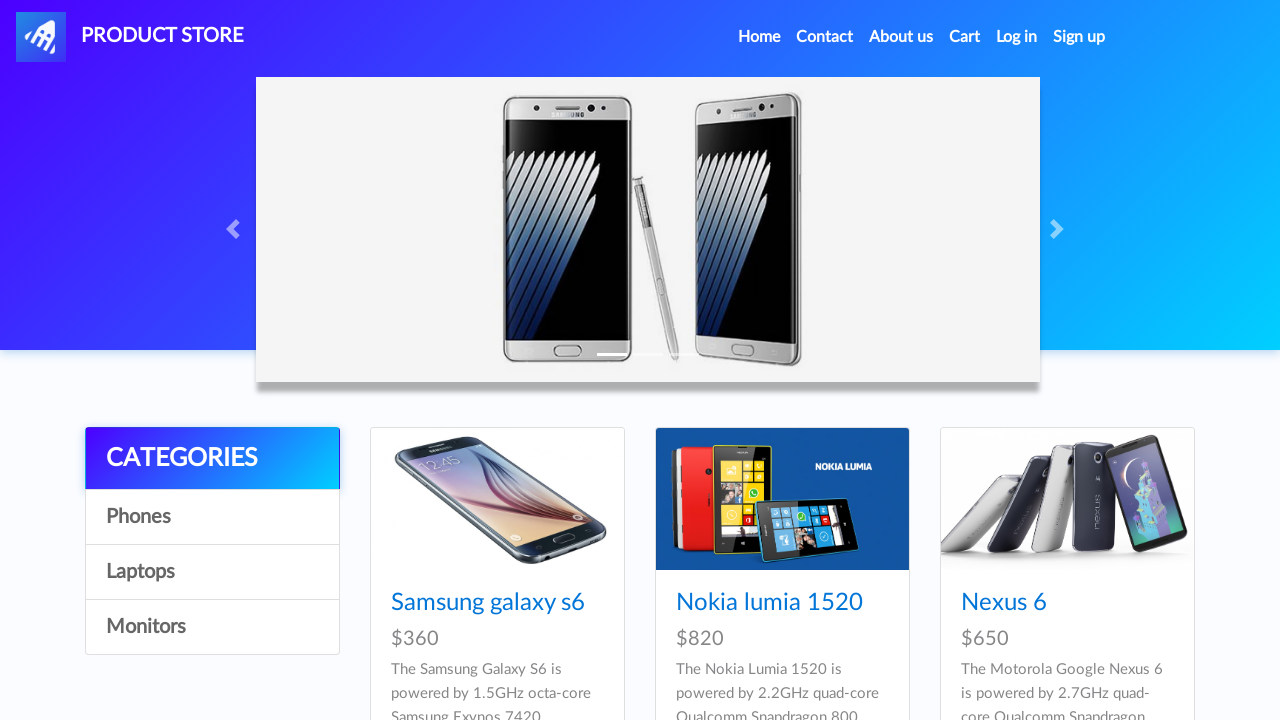

Set up dialog handler for alerts
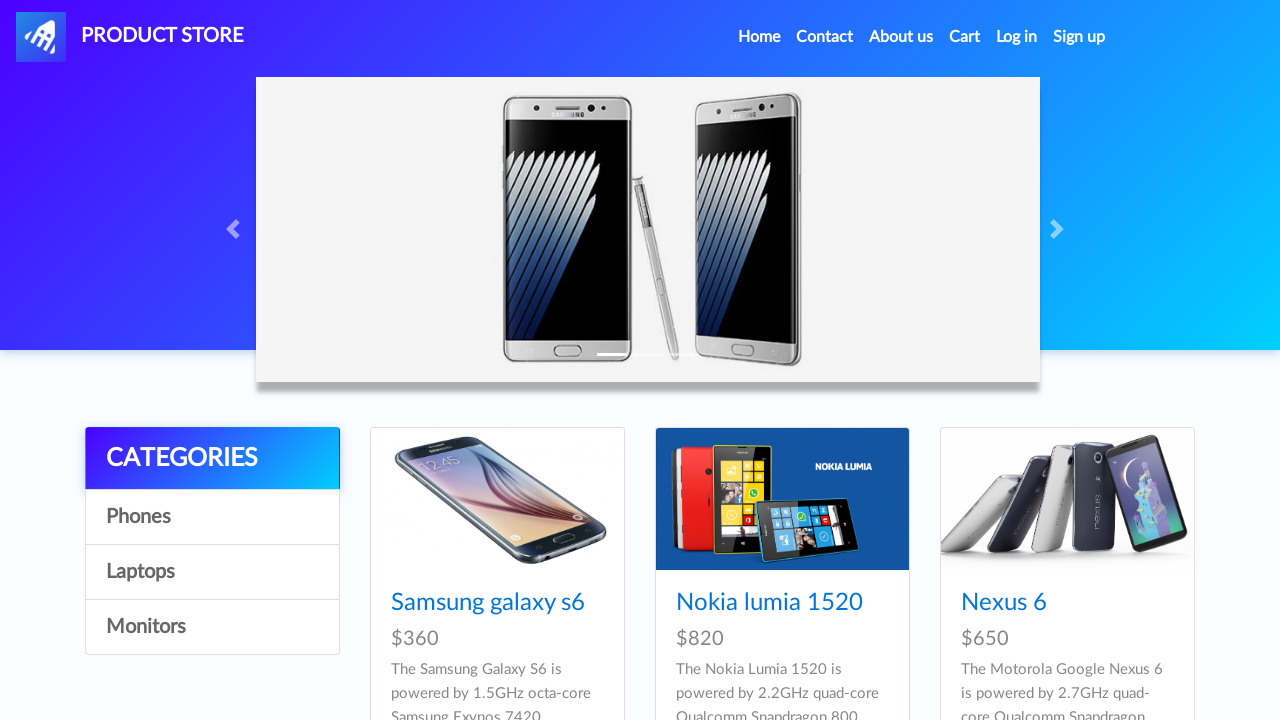

Nokia Lumia phone link appeared
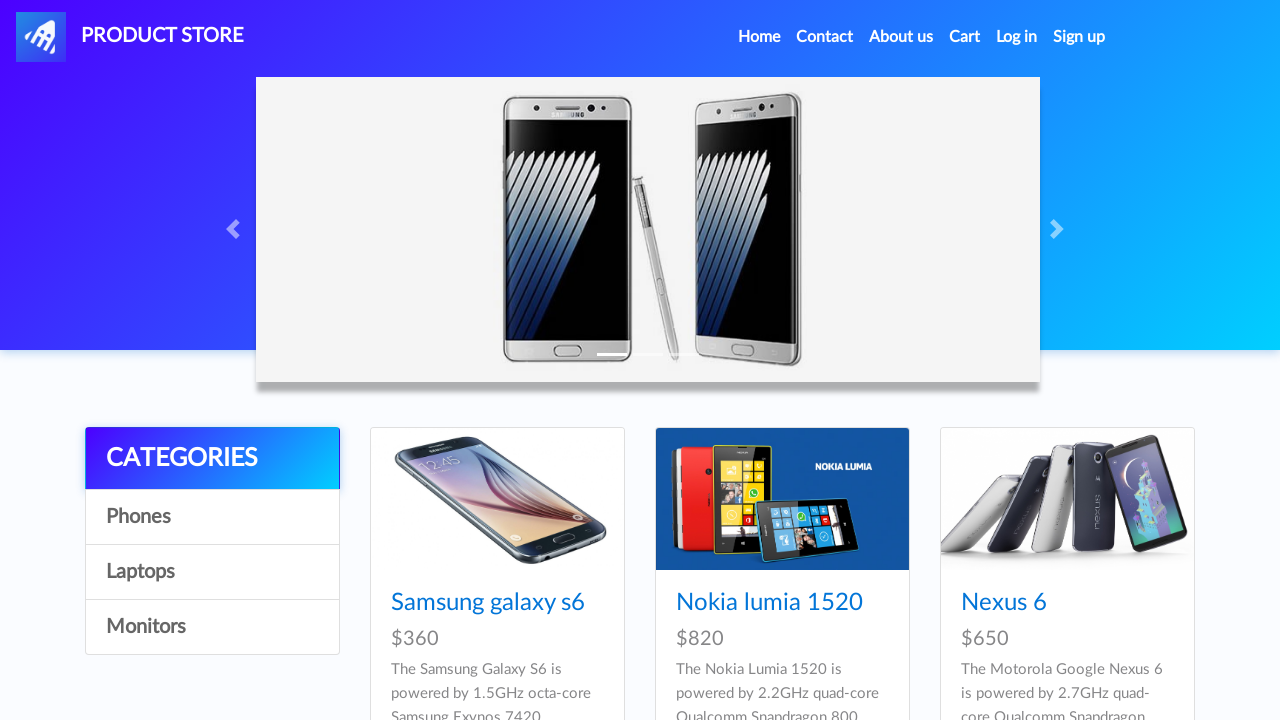

Clicked on Nokia Lumia phone at (782, 499) on a[href='prod.html?idp_=2']
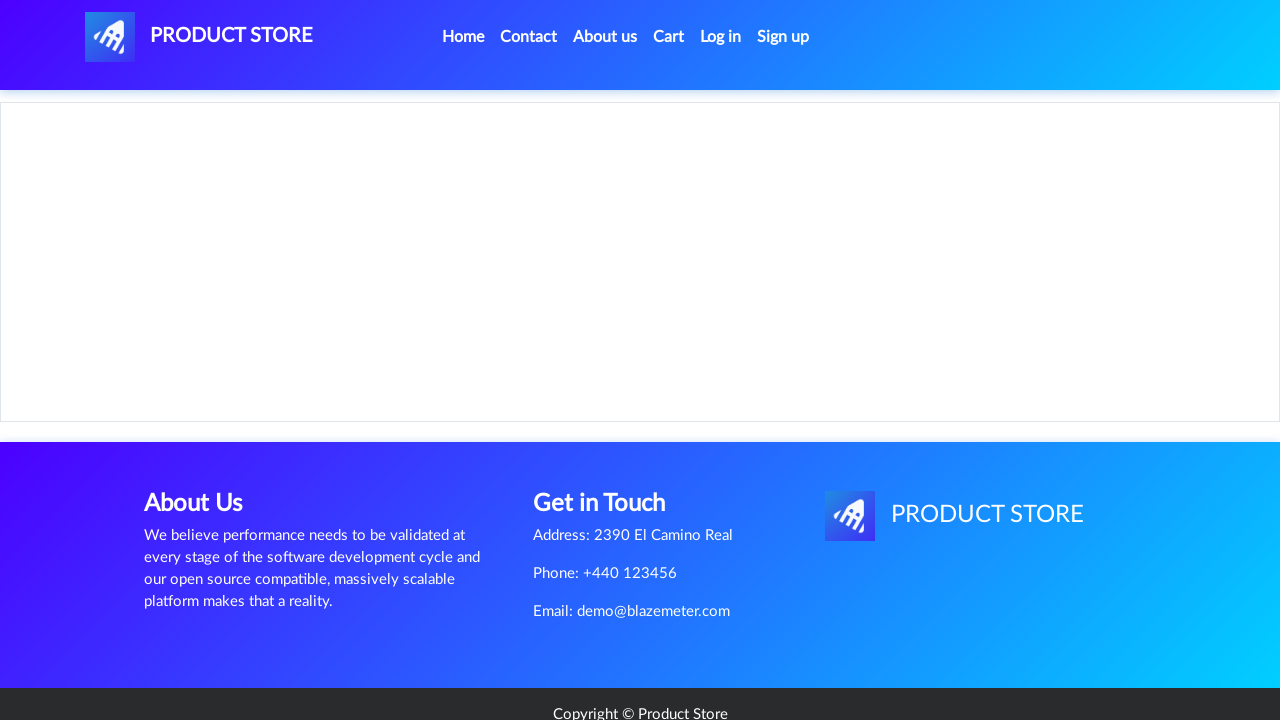

Add to Cart button appeared
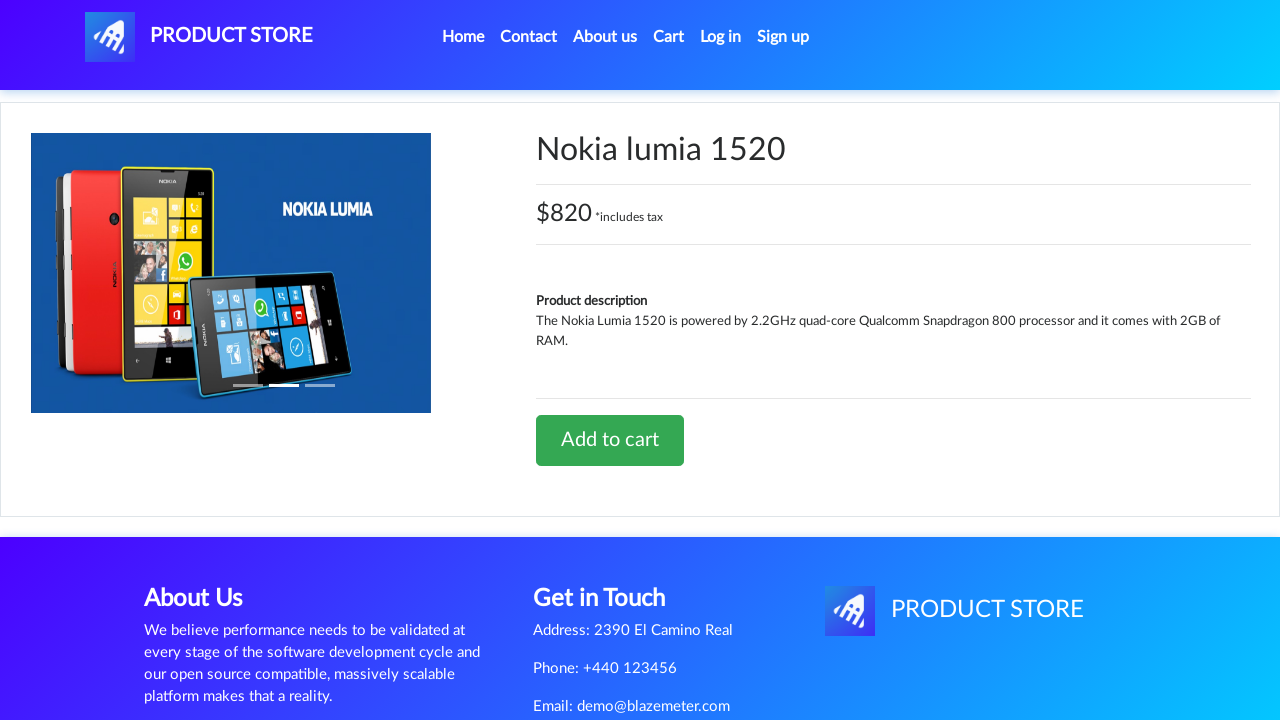

Clicked Add to Cart button at (610, 440) on a.btn
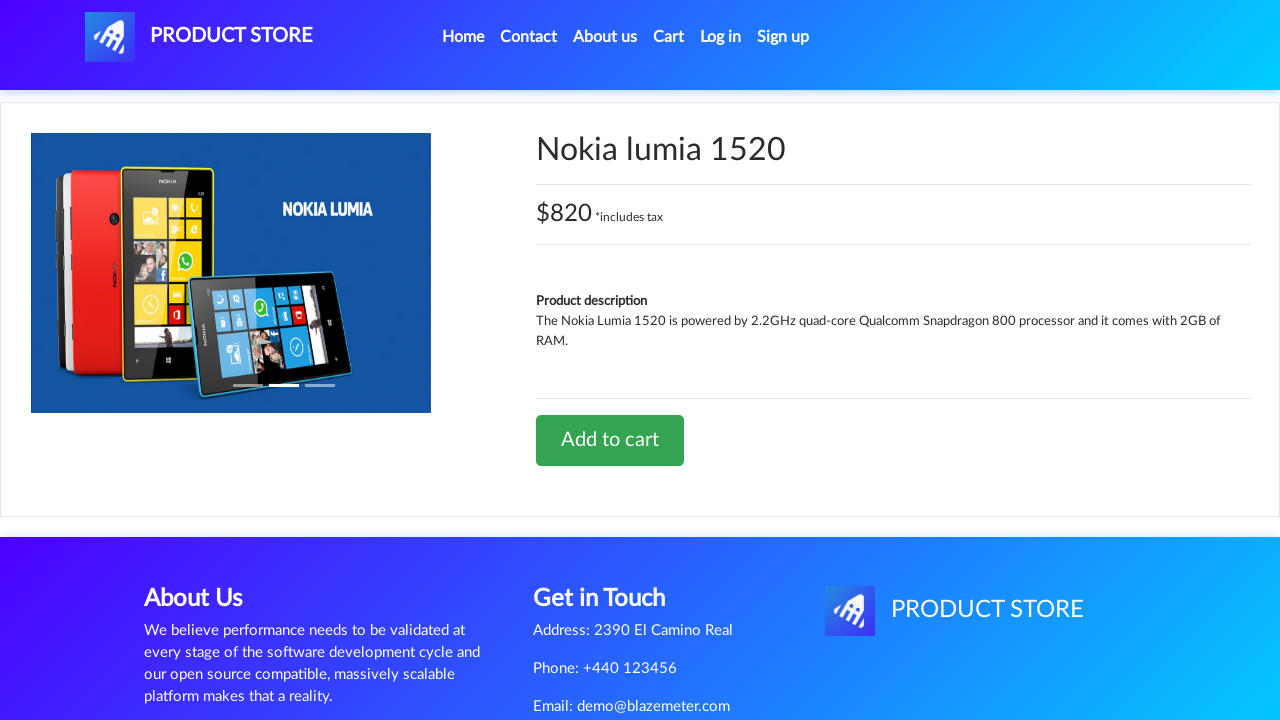

Alert handled and waited 2 seconds
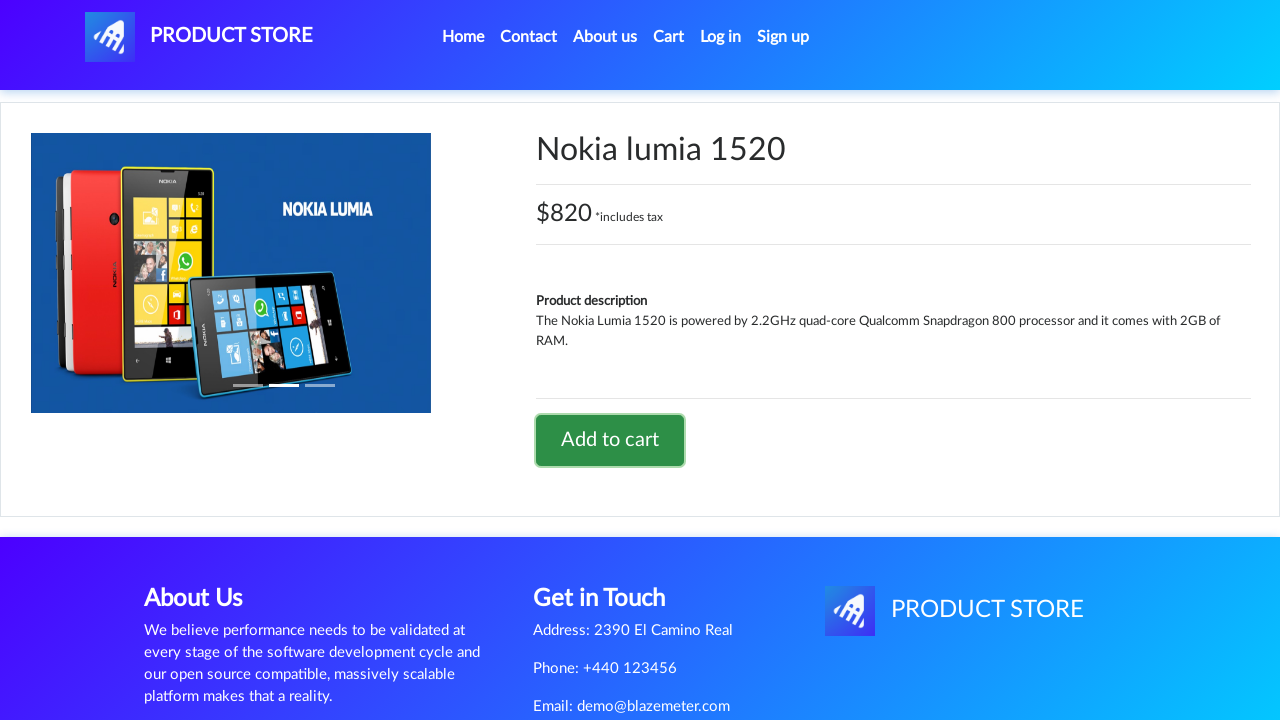

Clicked on Cart at (669, 37) on #cartur
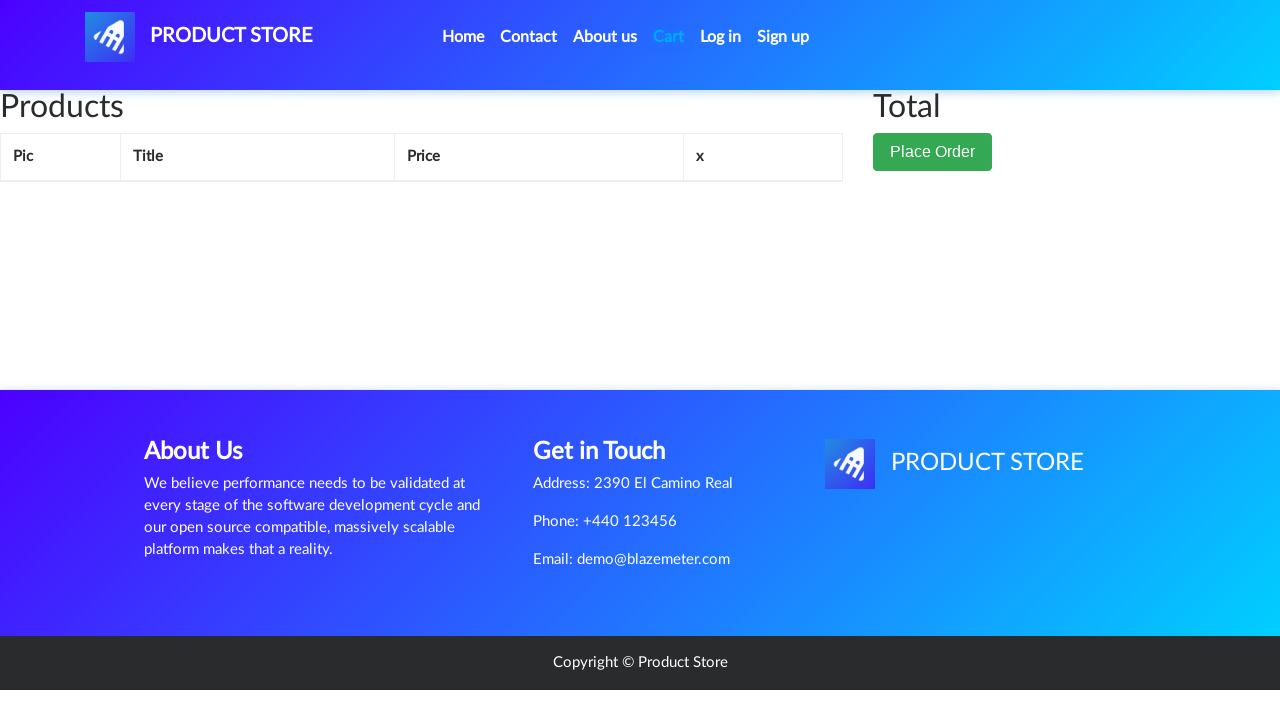

Cart loaded and Place Order button appeared
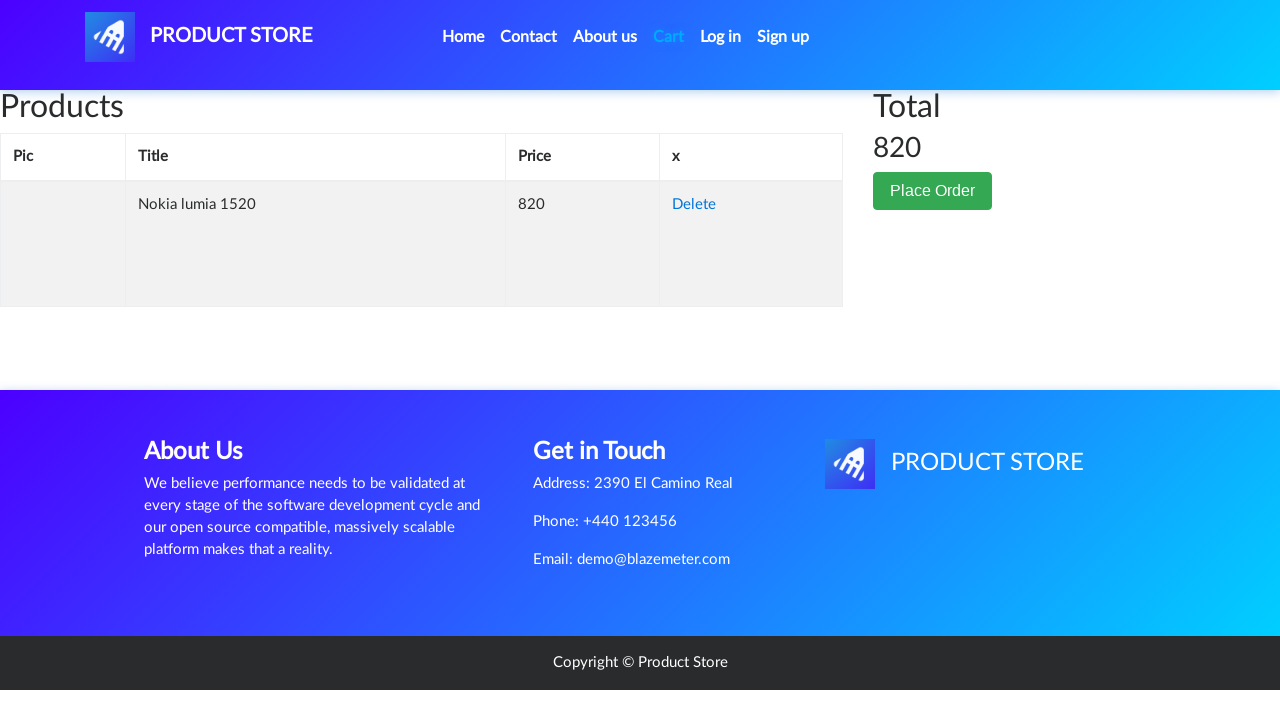

Clicked Place Order button at (933, 191) on xpath=//*[contains(text(),'Place Order')]
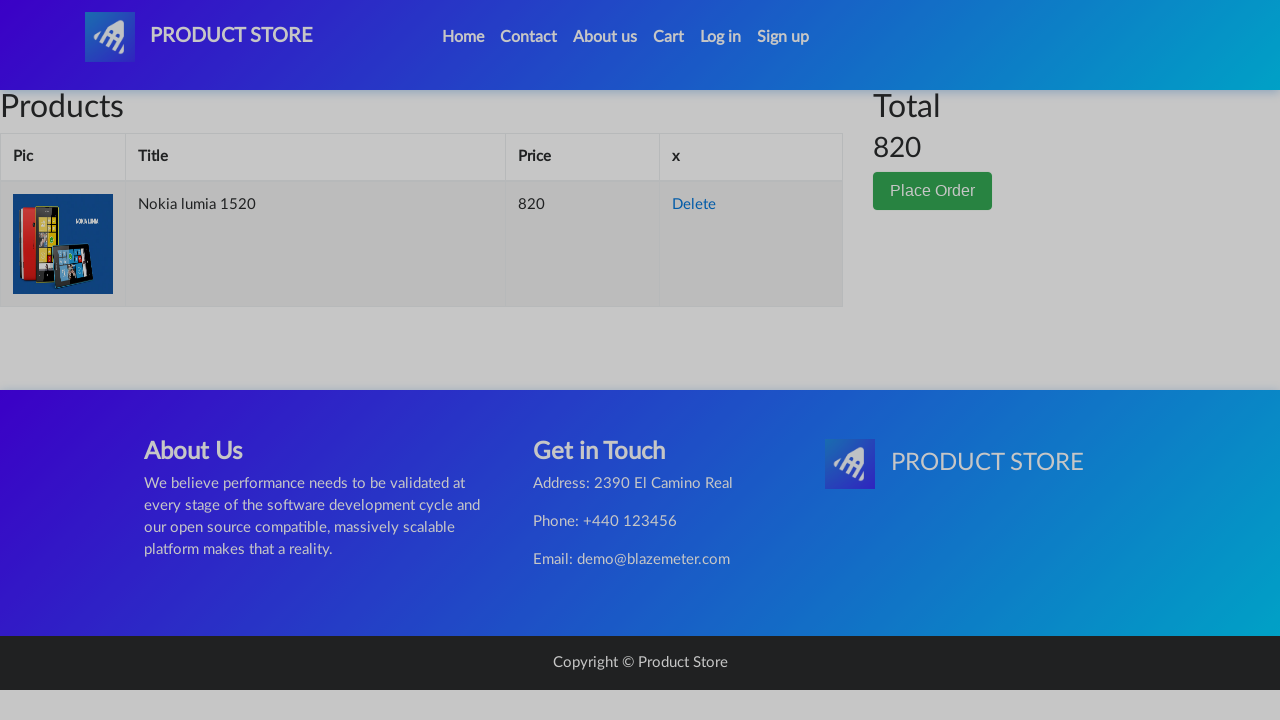

Order form appeared
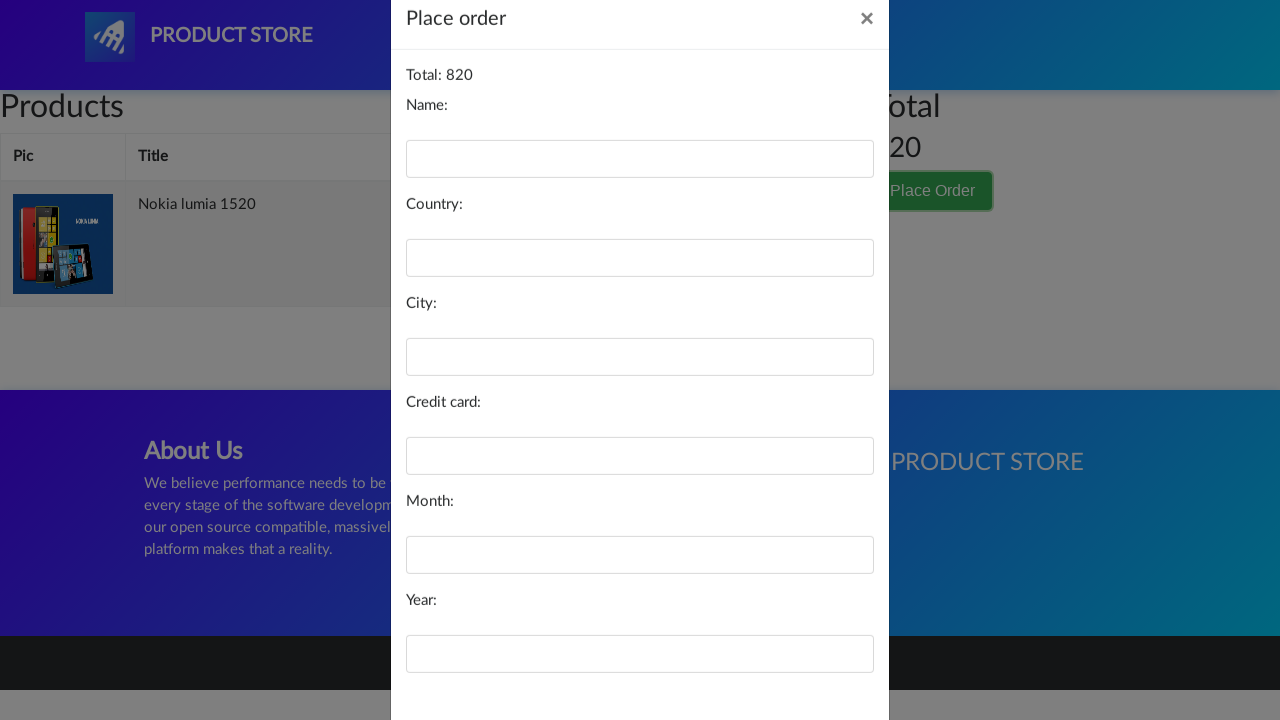

Filled name field with 'Thomas' on input#name
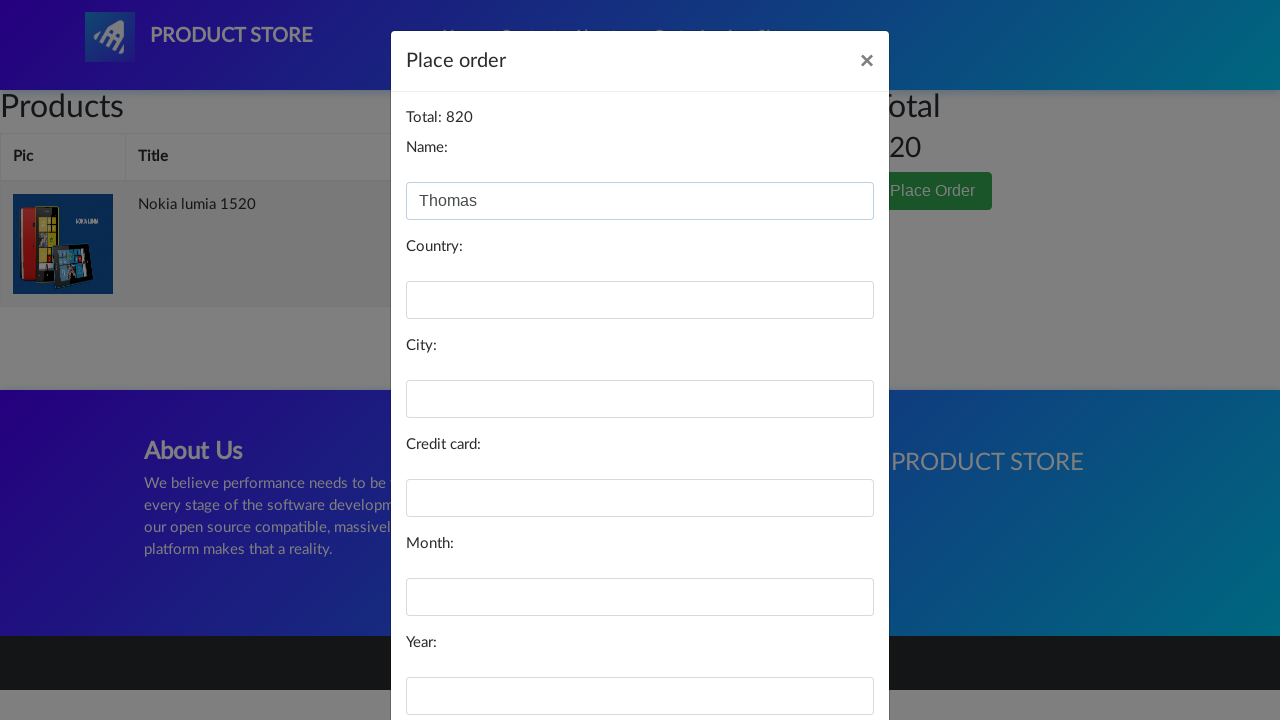

Filled country field with 'France' on input#country
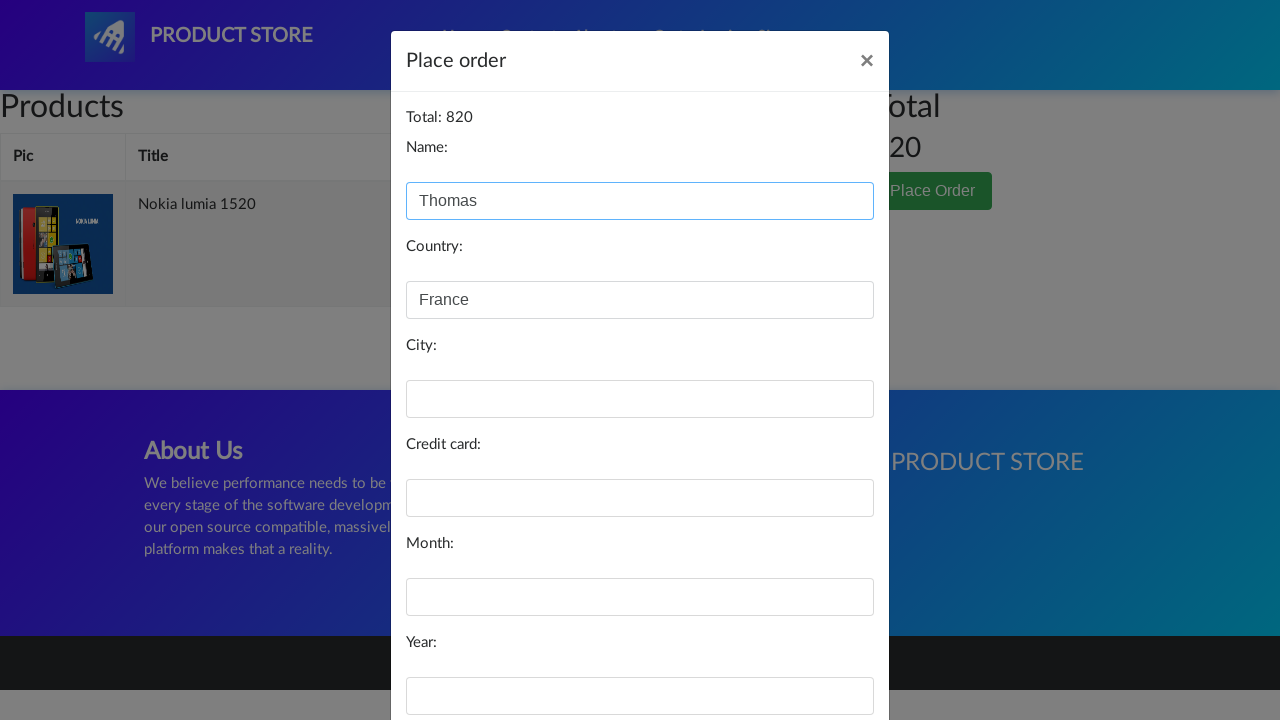

Filled city field with 'Paris' on input#city
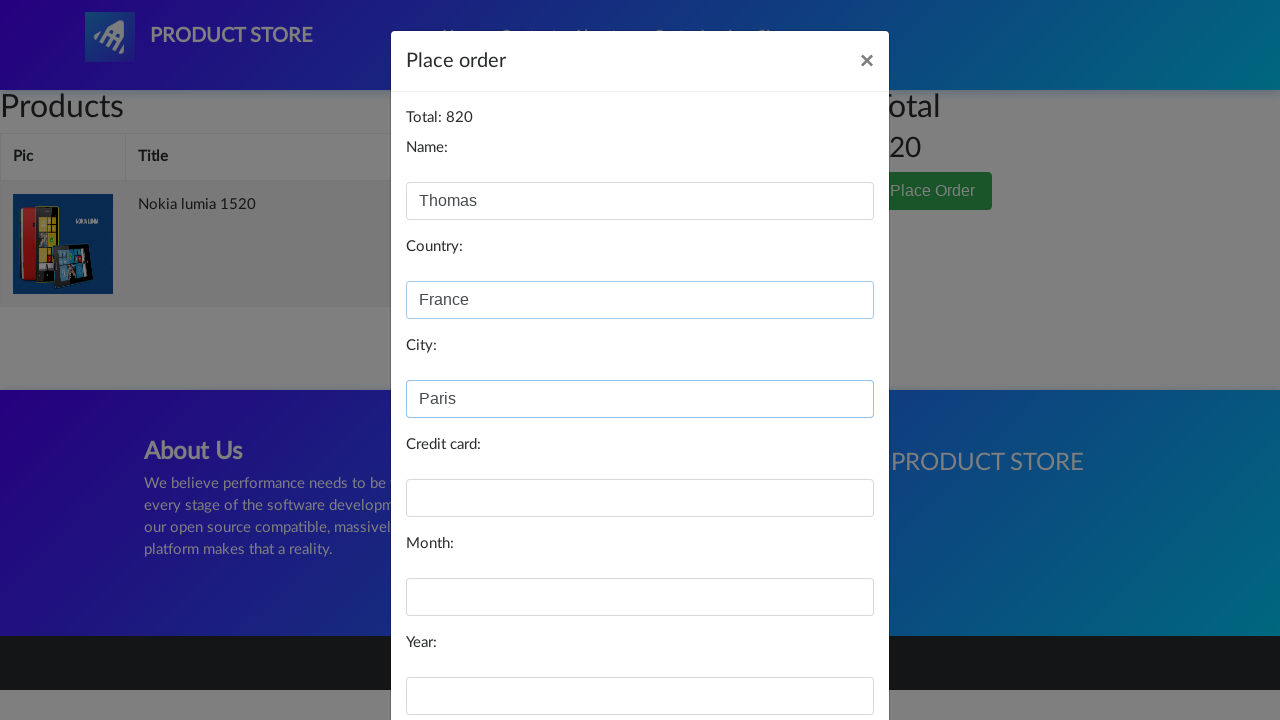

Filled card field with '2312-12213-12323' on input#card
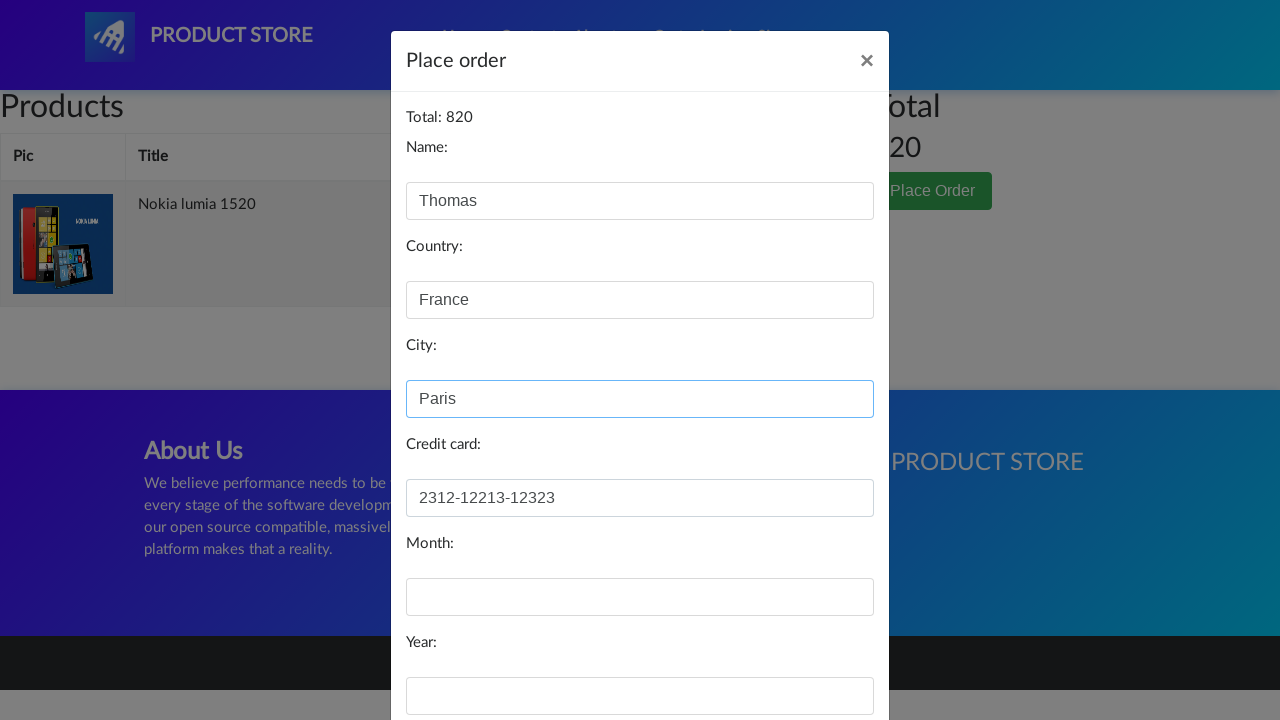

Filled month field with 'july' on input#month
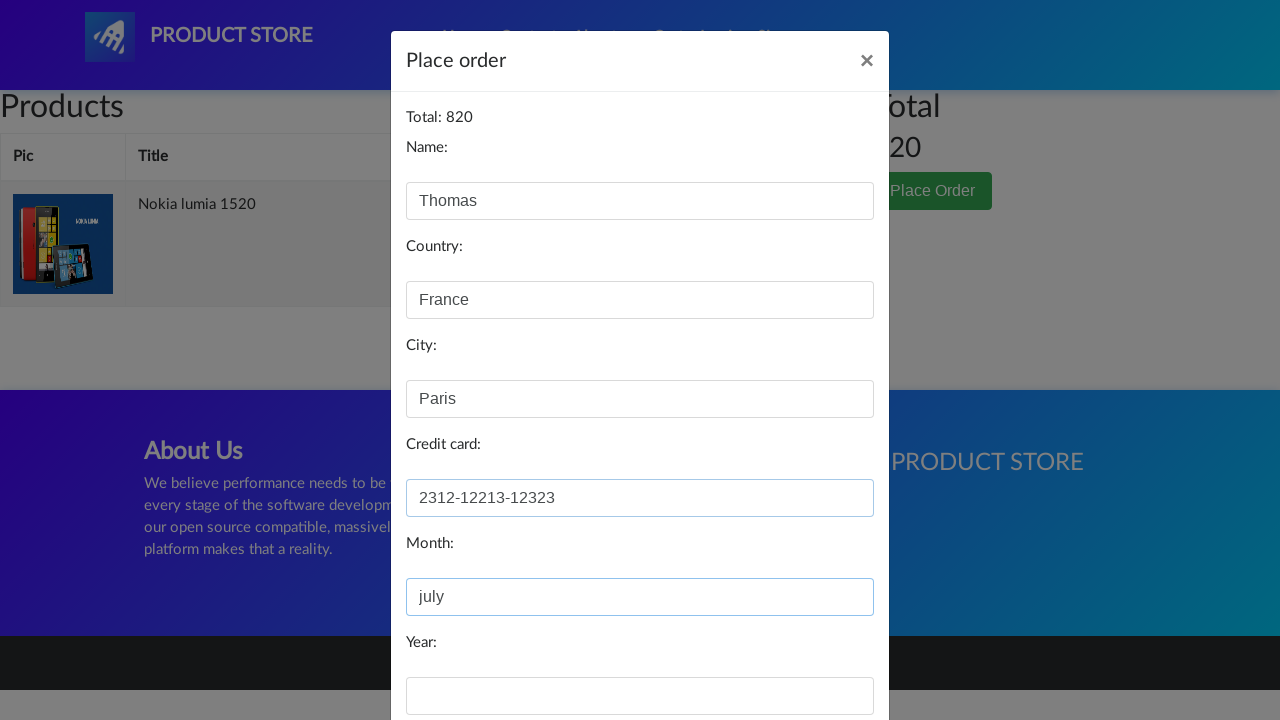

Filled year field with '2026' on input#year
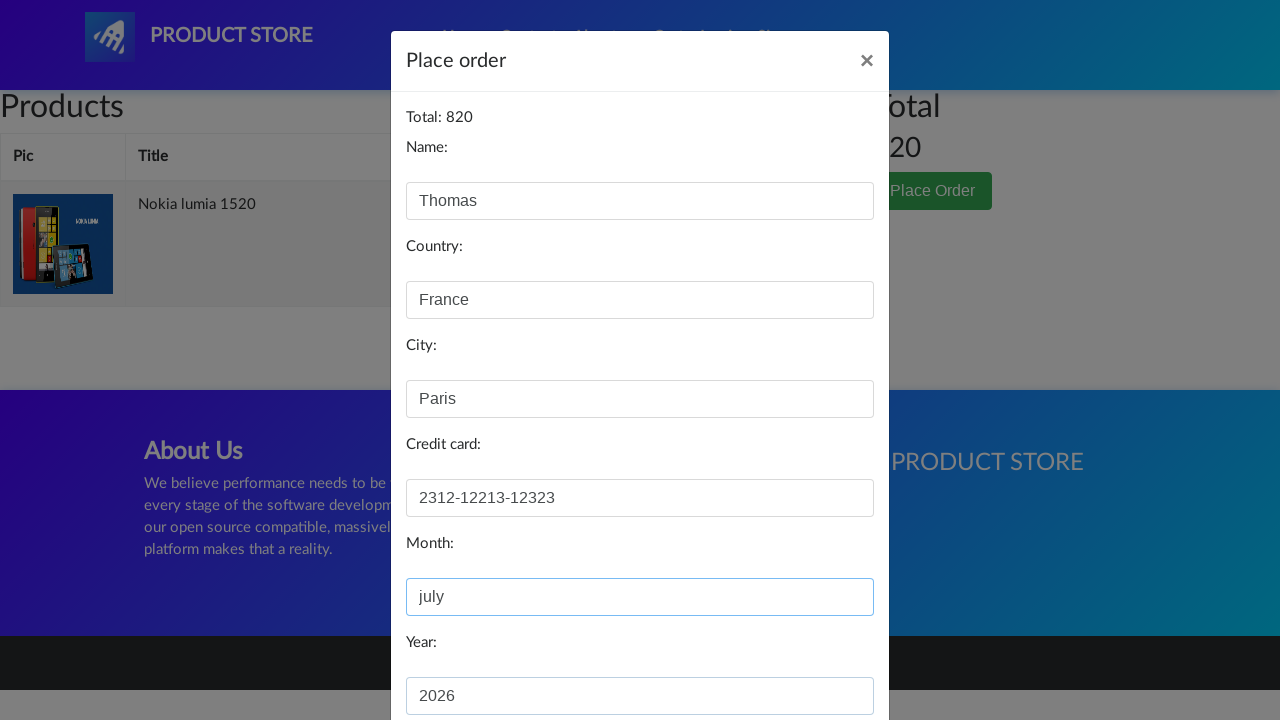

Clicked Purchase button at (823, 655) on xpath=//*[contains(text(),'Purchase')]
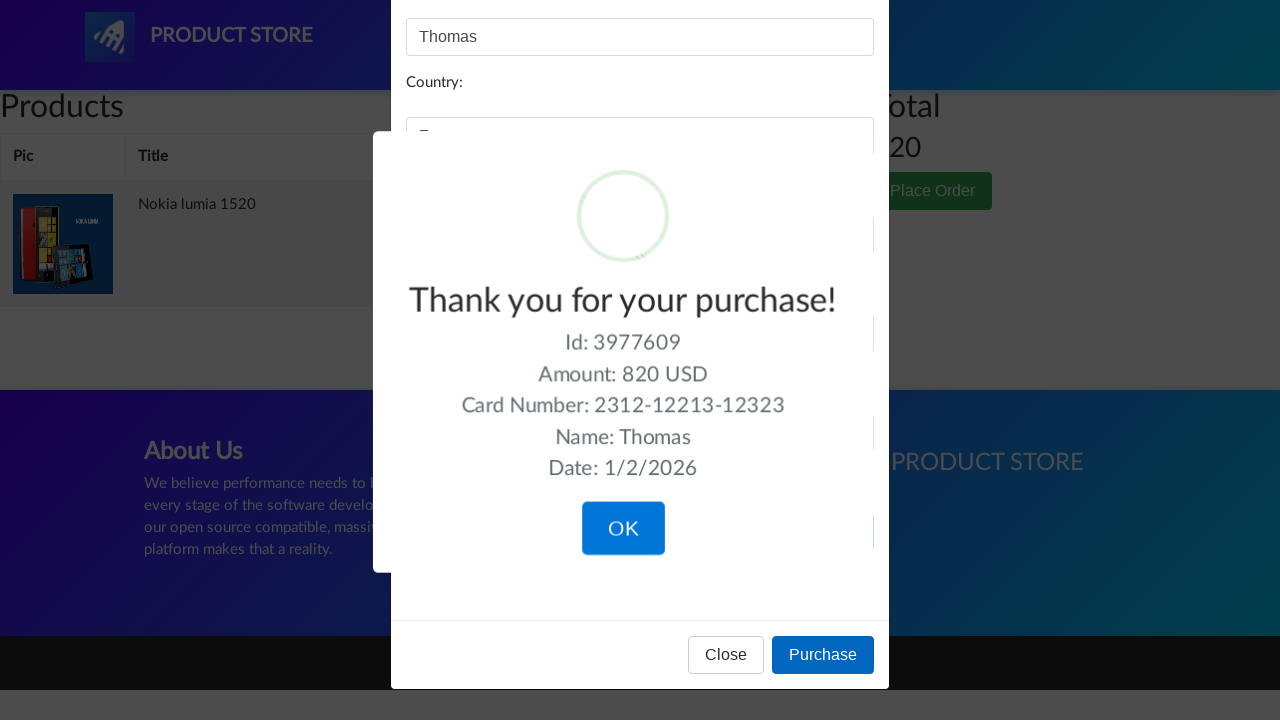

Purchase confirmation dialog appeared
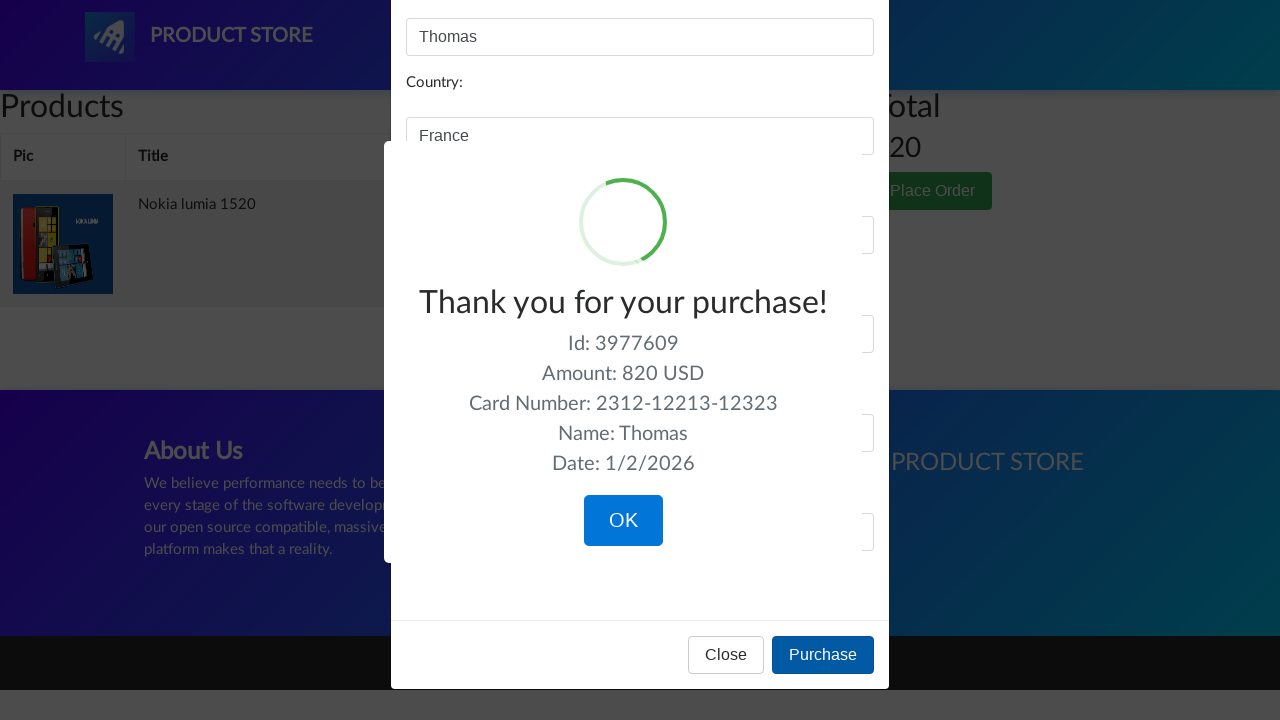

Clicked OK button to confirm purchase completion at (623, 521) on xpath=//*[contains(text(),'OK')]
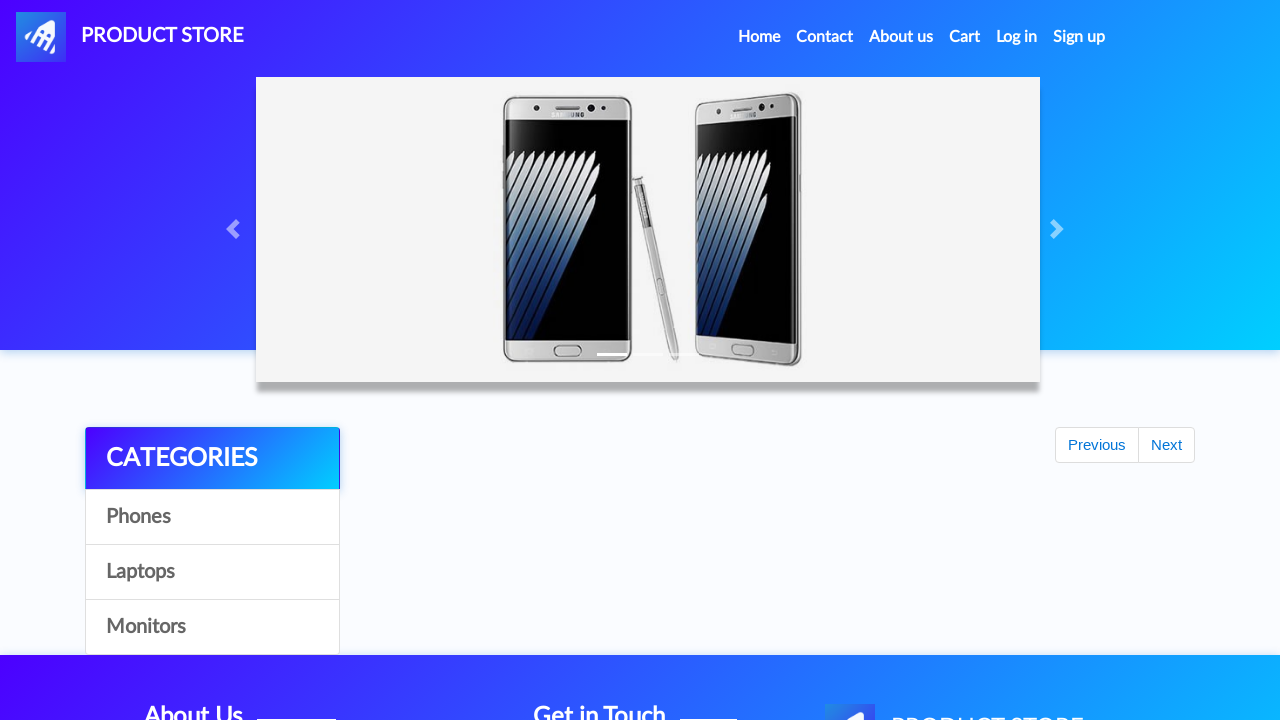

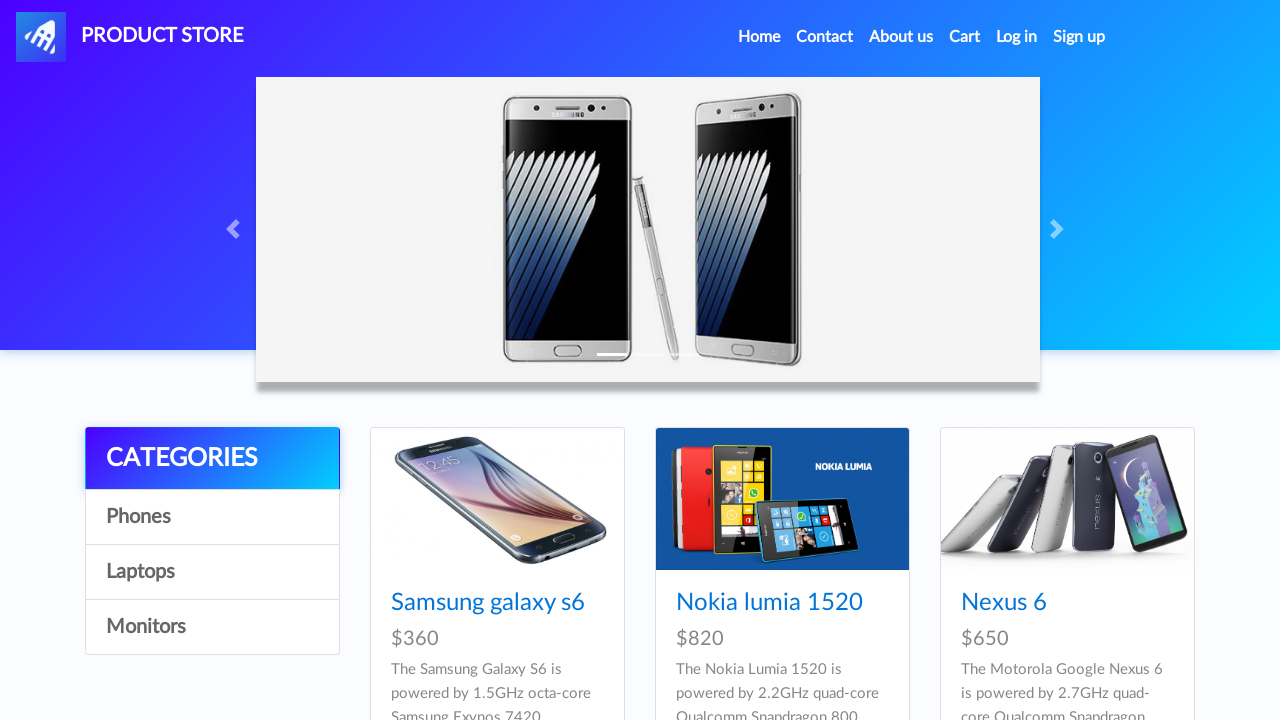